Tests a math form by reading a value from the page, calculating a mathematical result using logarithm and sine functions, filling in the answer, checking required checkboxes and radio buttons, then submitting the form.

Starting URL: http://suninjuly.github.io/math.html

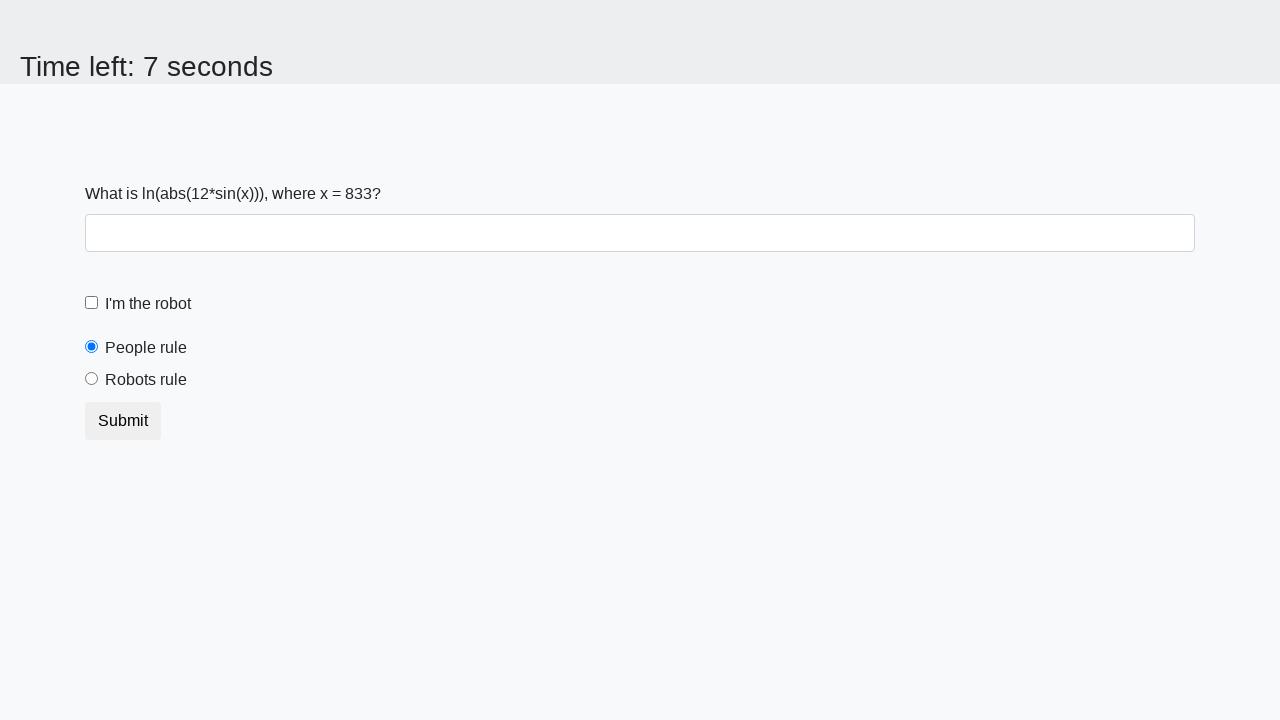

Located and read the x value from #input_value element
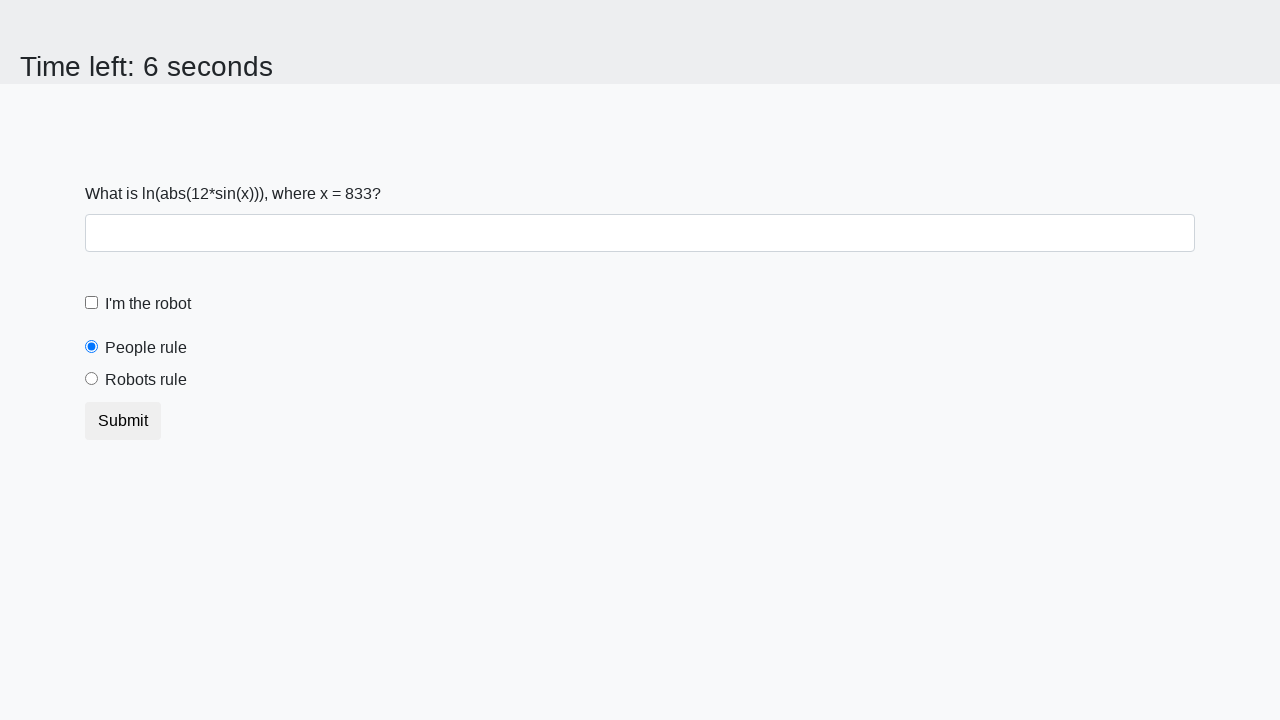

Calculated mathematical result: log(|12*sin(833)|) = 1.7082844306001213
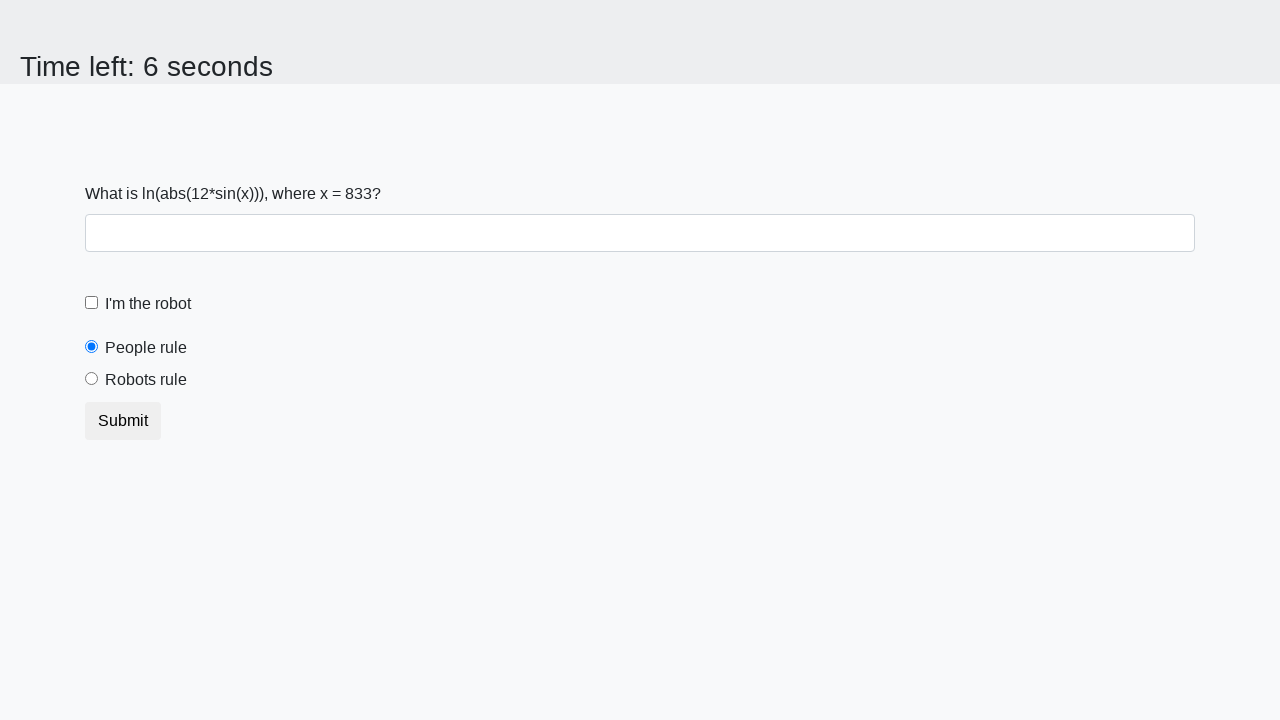

Filled answer field with calculated value: 1.7082844306001213 on #answer
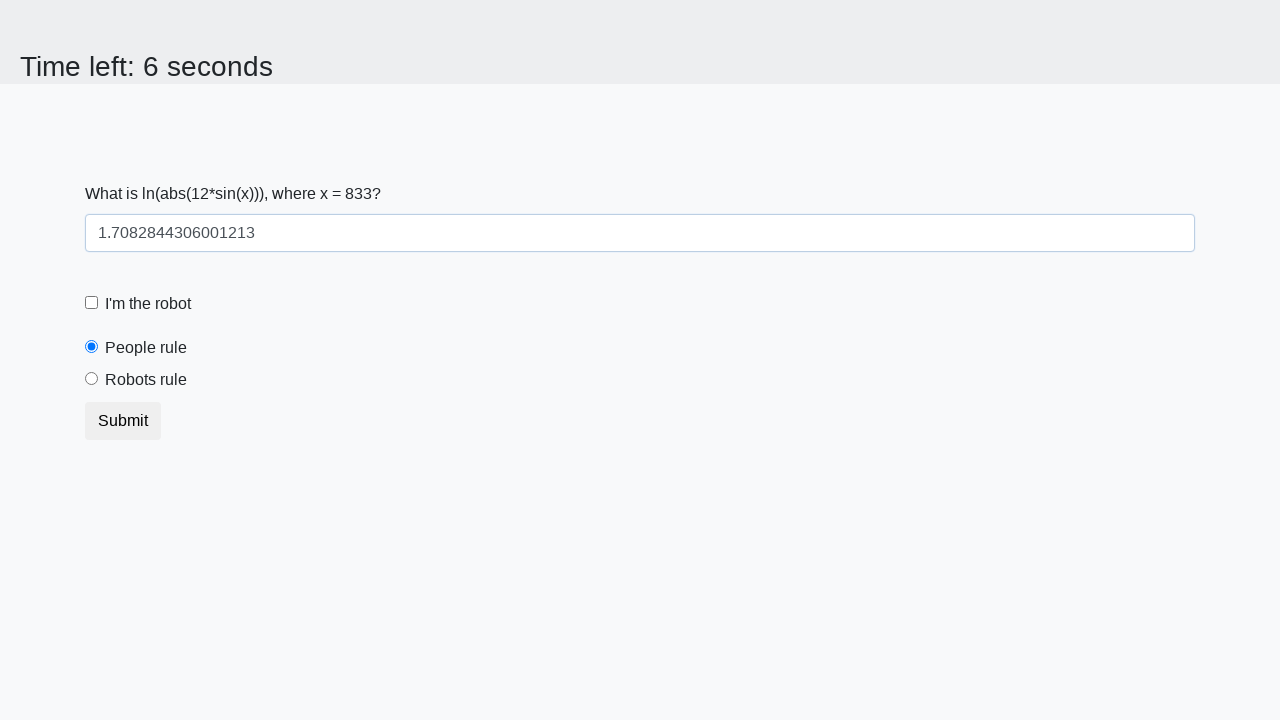

Checked the robot checkbox at (148, 304) on [for='robotCheckbox']
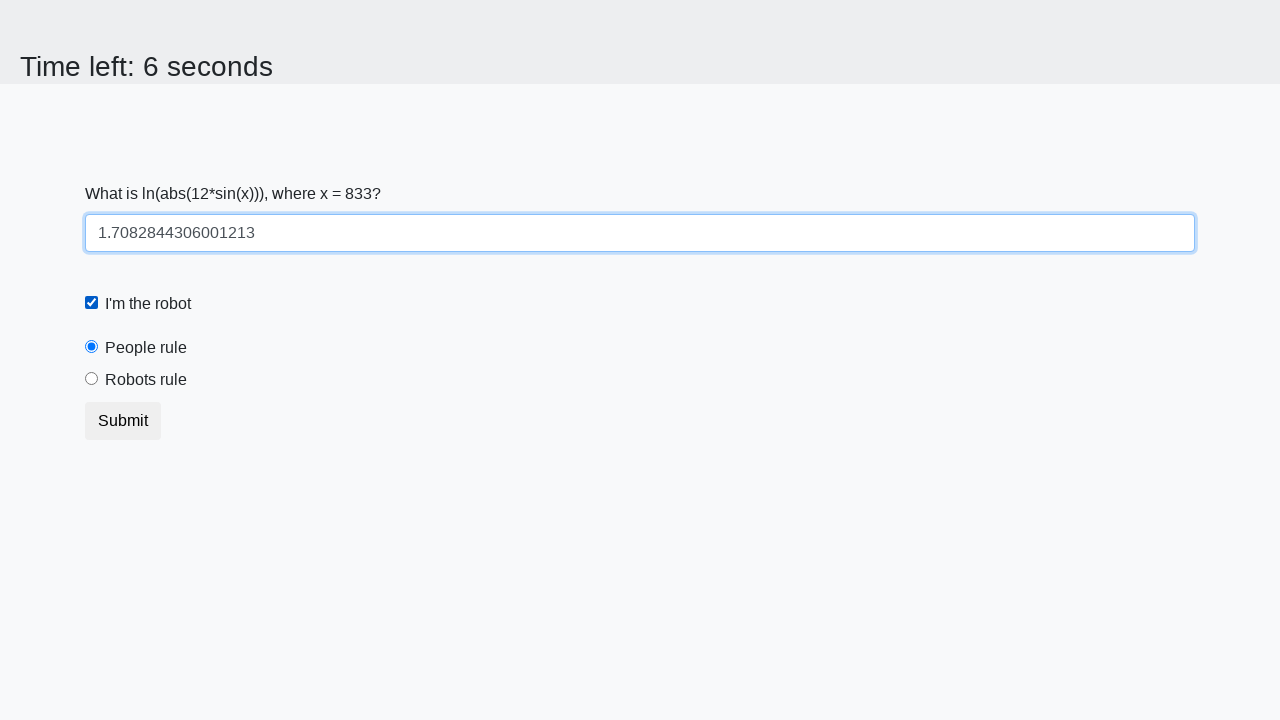

Selected the robots rule radio button at (146, 380) on [for='robotsRule']
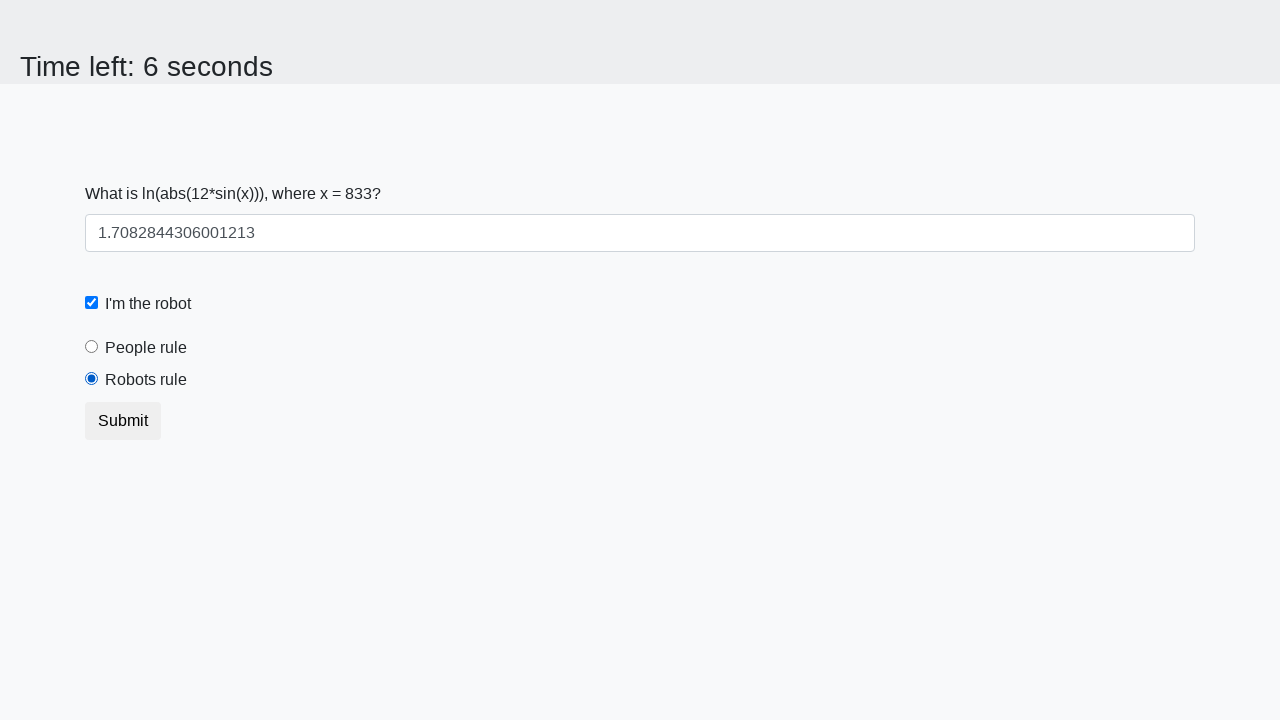

Clicked the Submit button to submit the form at (123, 421) on xpath=//button[text()='Submit']
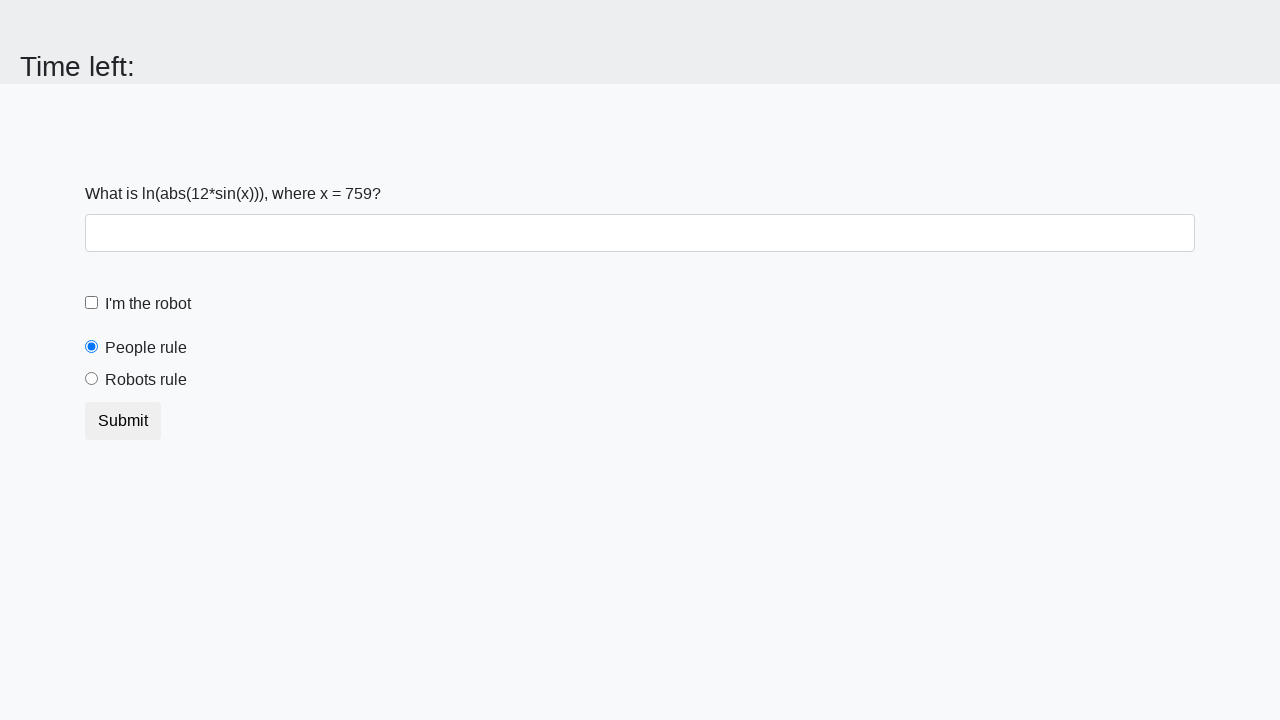

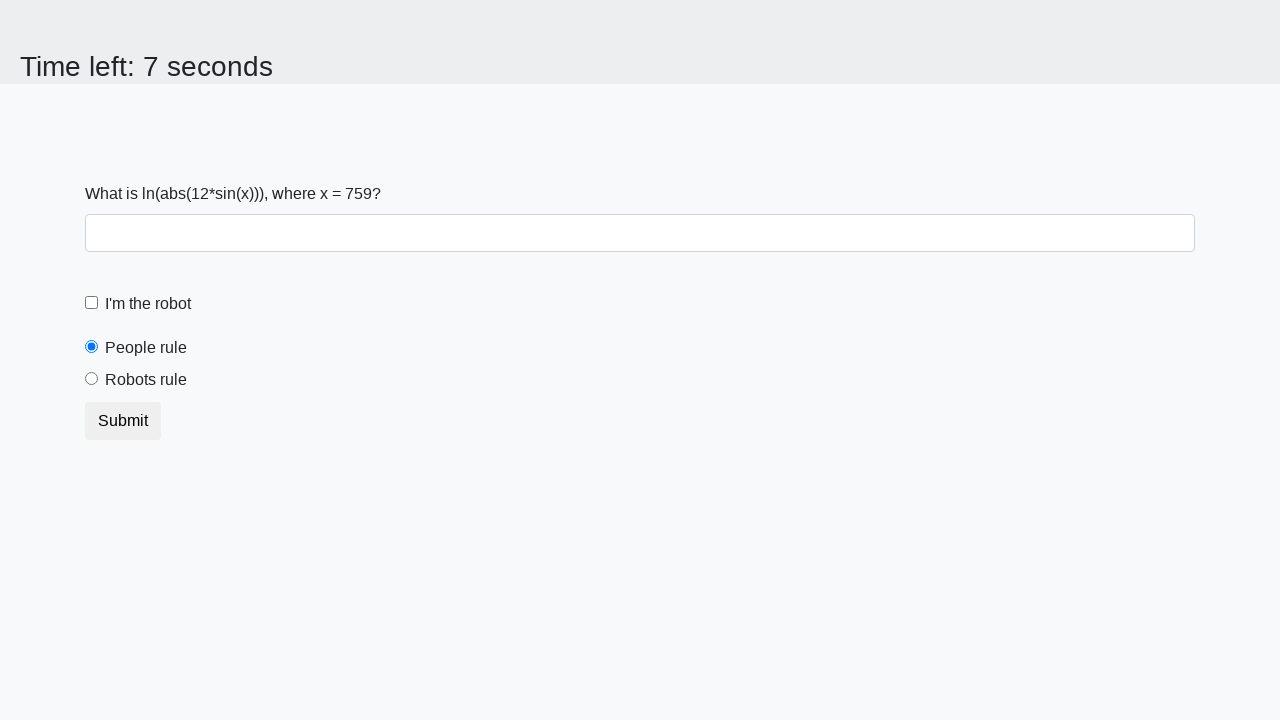